Navigates through Flipkart's main menu items by hovering over each menu to reveal submenus, demonstrating dropdown menu interaction

Starting URL: https://www.flipkart.com/

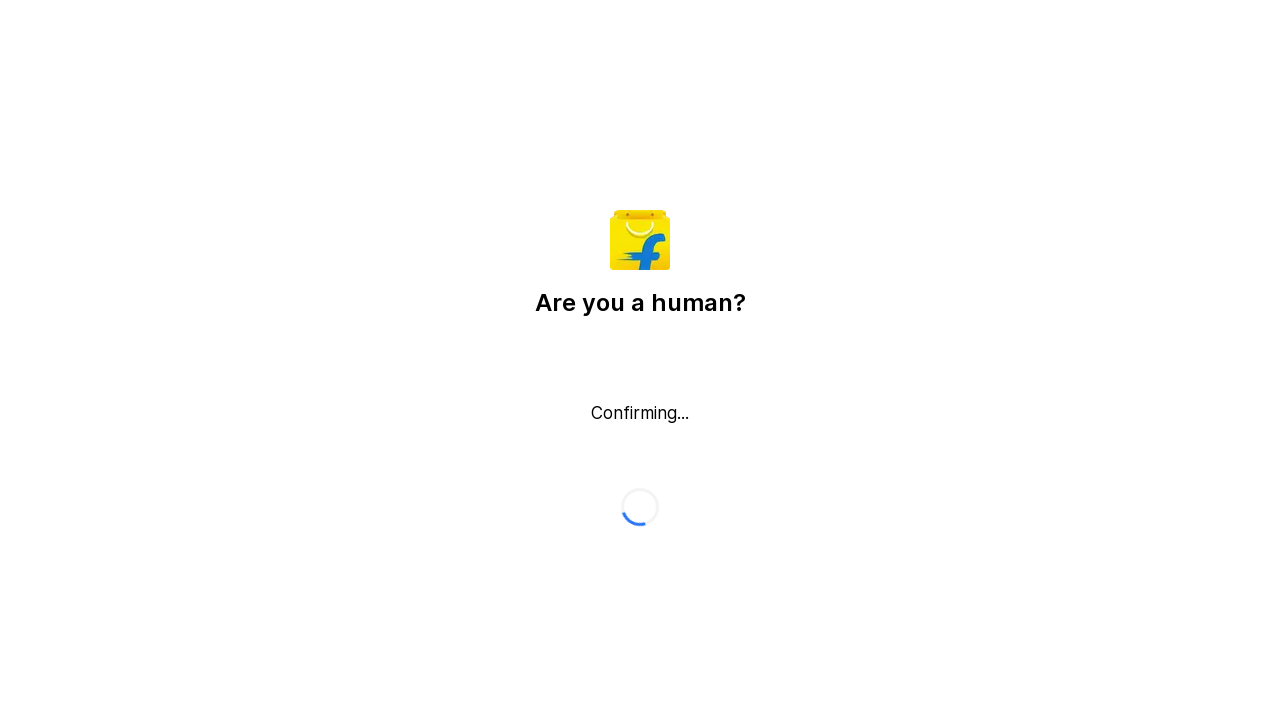

Retrieved all main menu items from Flipkart navigation on button._2KpZ6l._2doB4z
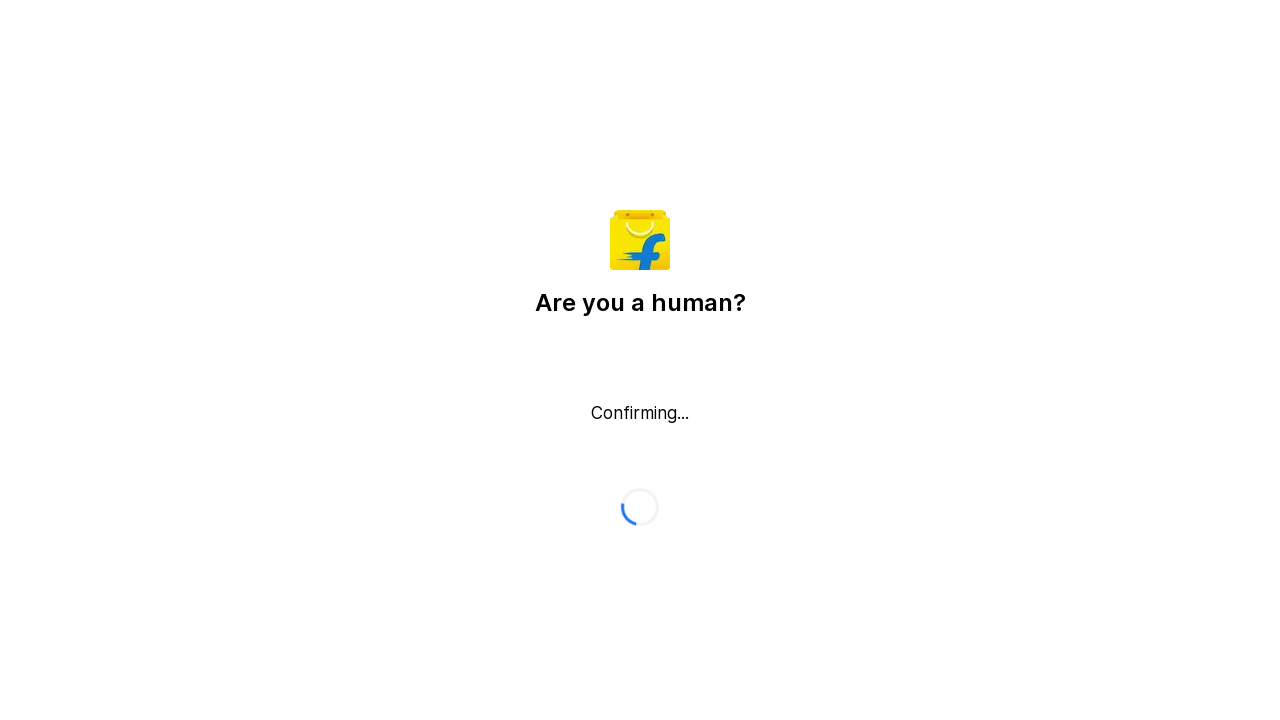

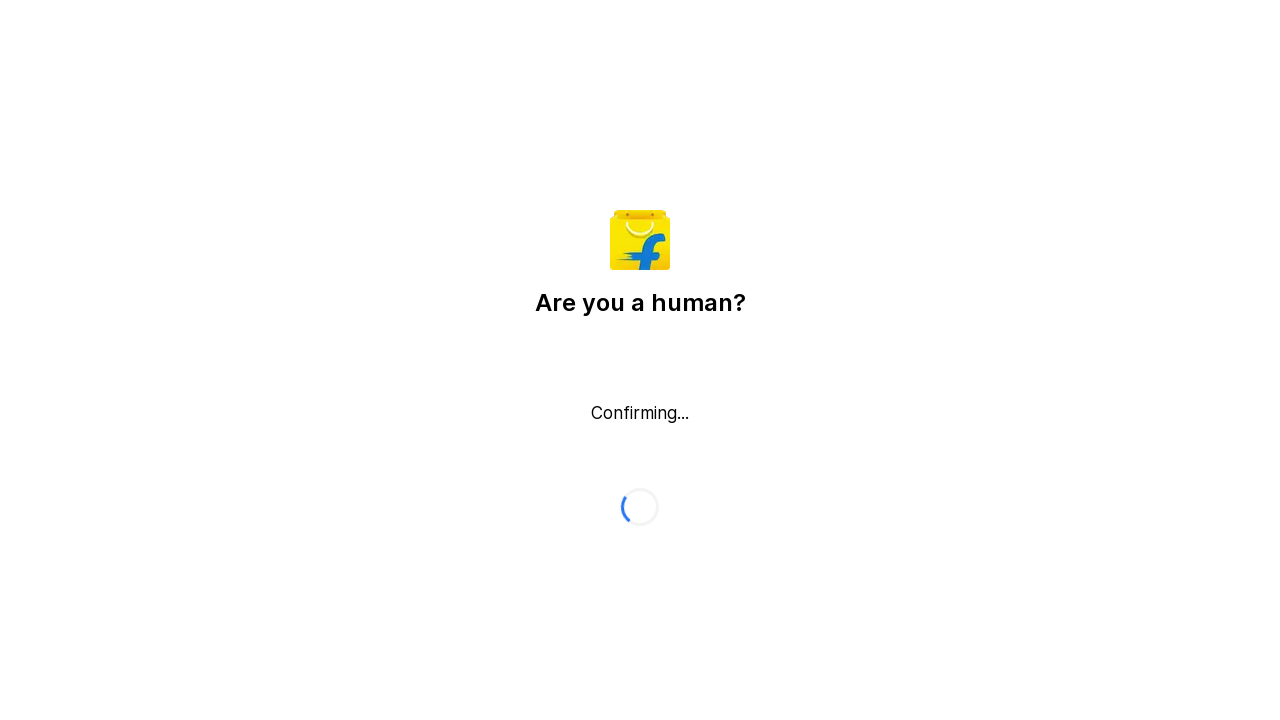